Navigates to the Python.org website and performs a page refresh to verify the page can be loaded and refreshed successfully.

Starting URL: https://www.python.org/

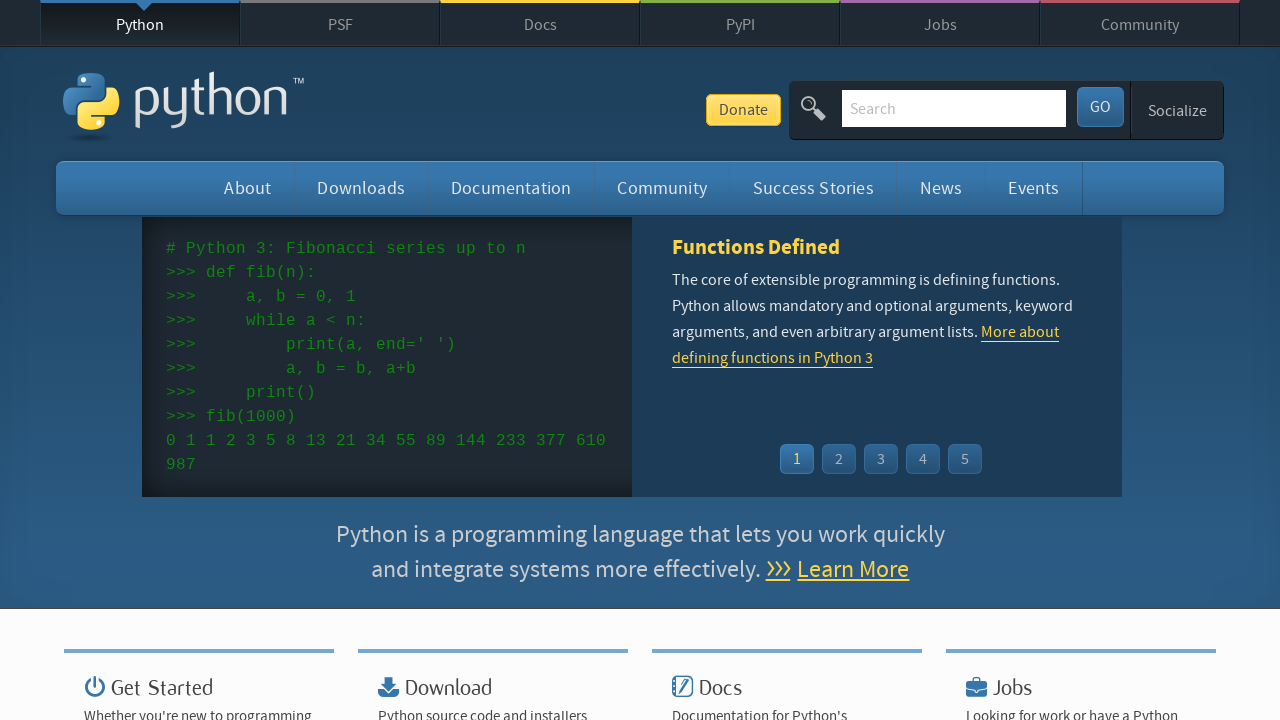

Page loaded with domcontentloaded state
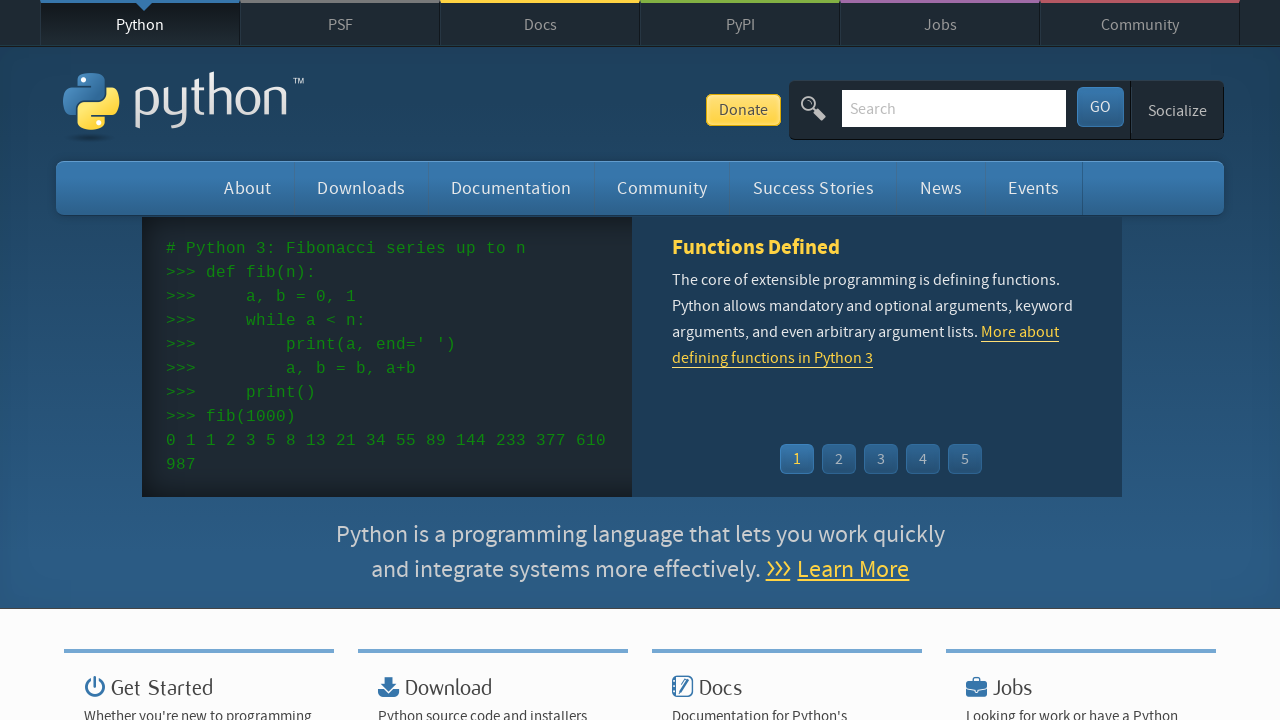

Page refreshed
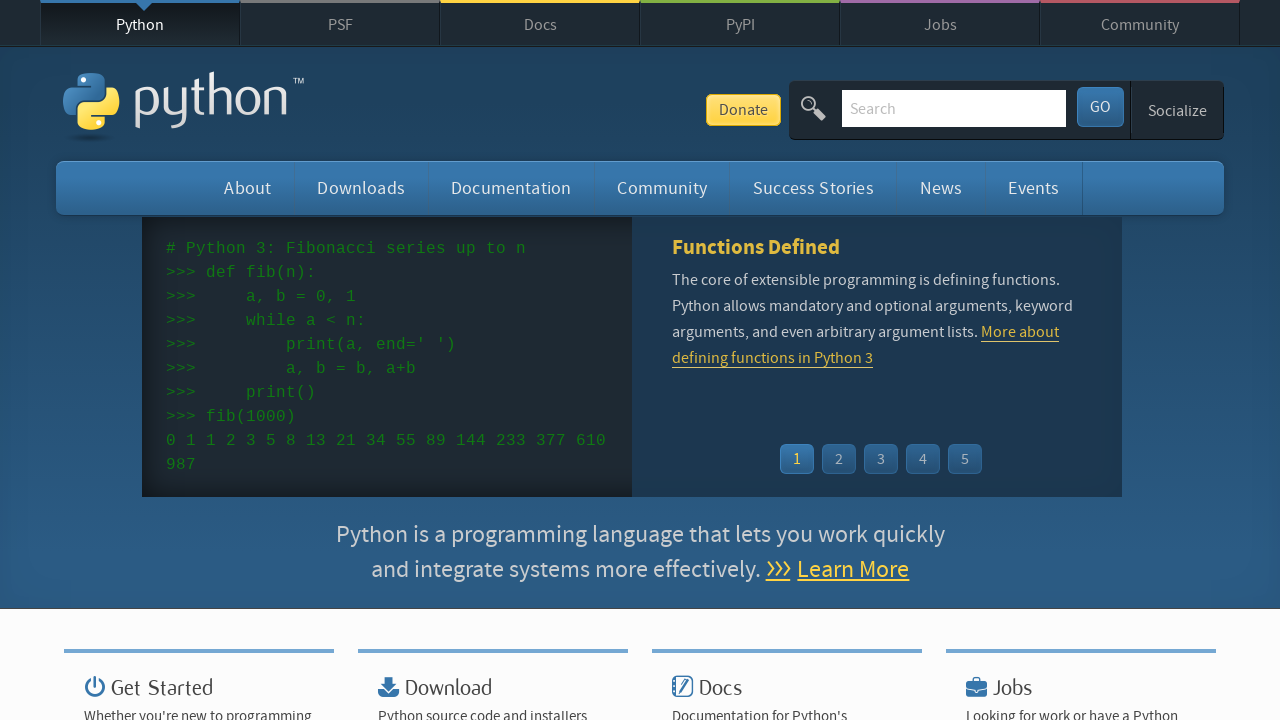

Page loaded after refresh with domcontentloaded state
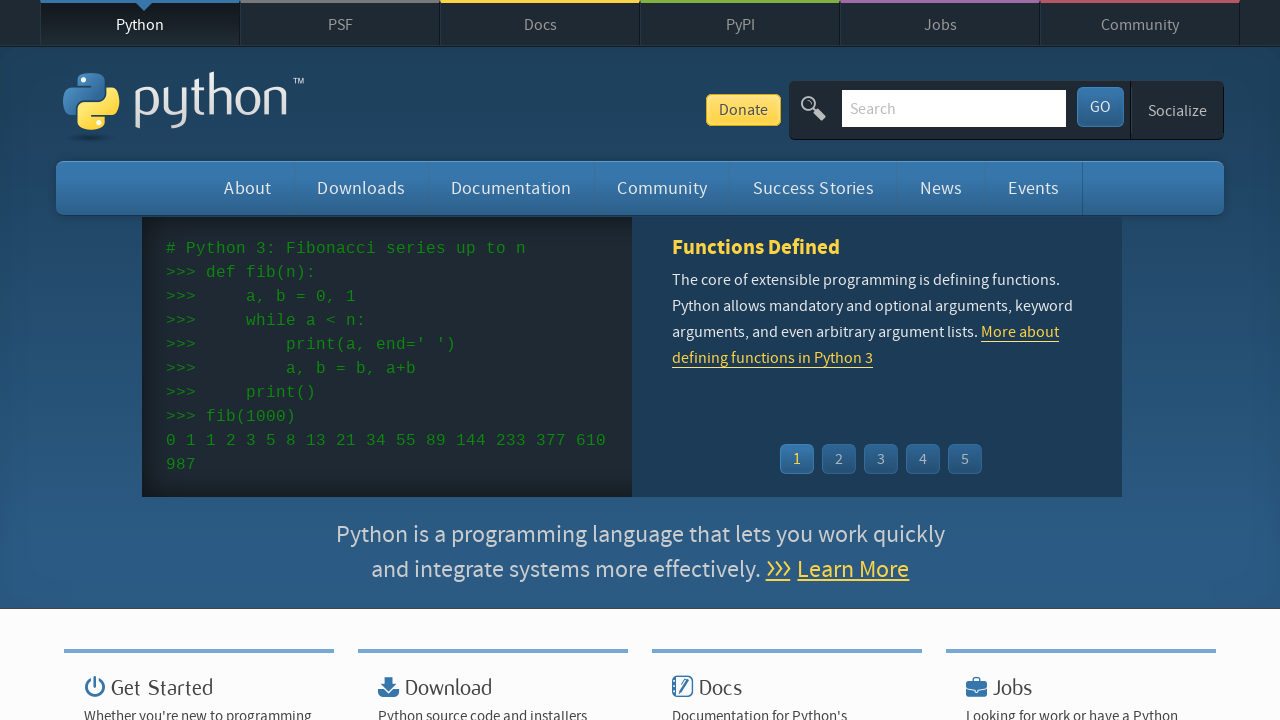

Verified page loaded by finding #touchnav-wrapper element
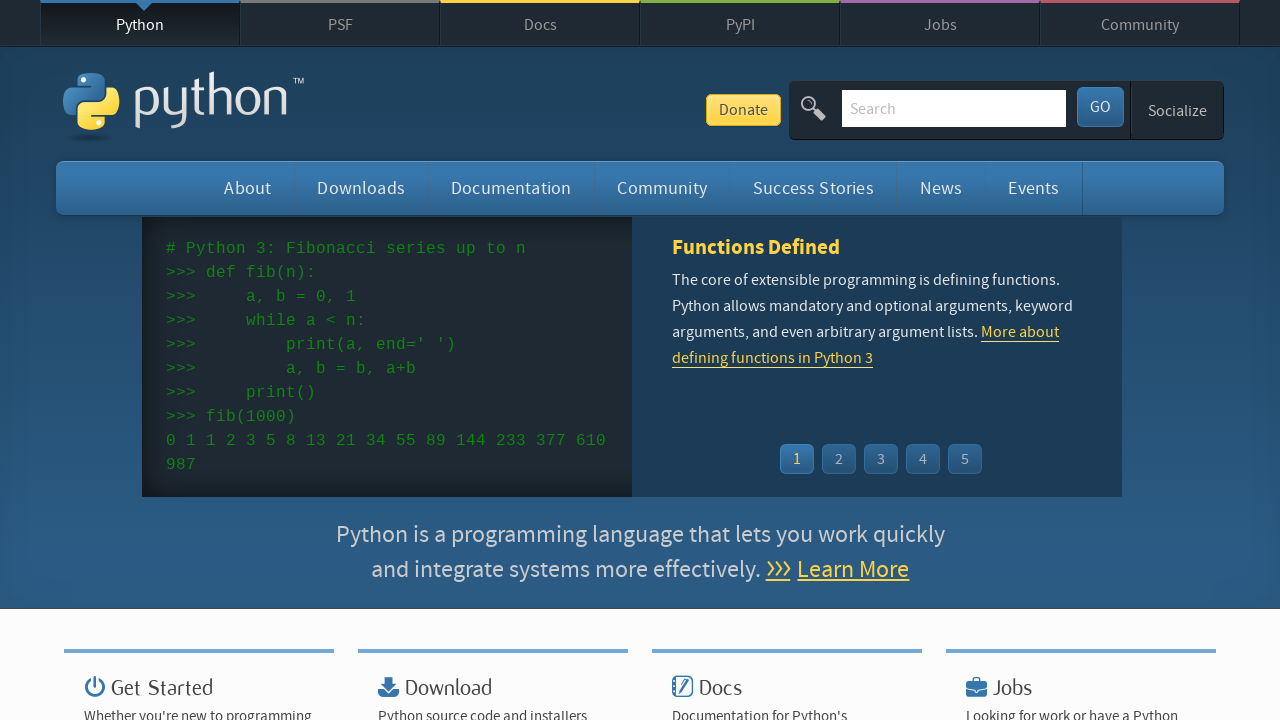

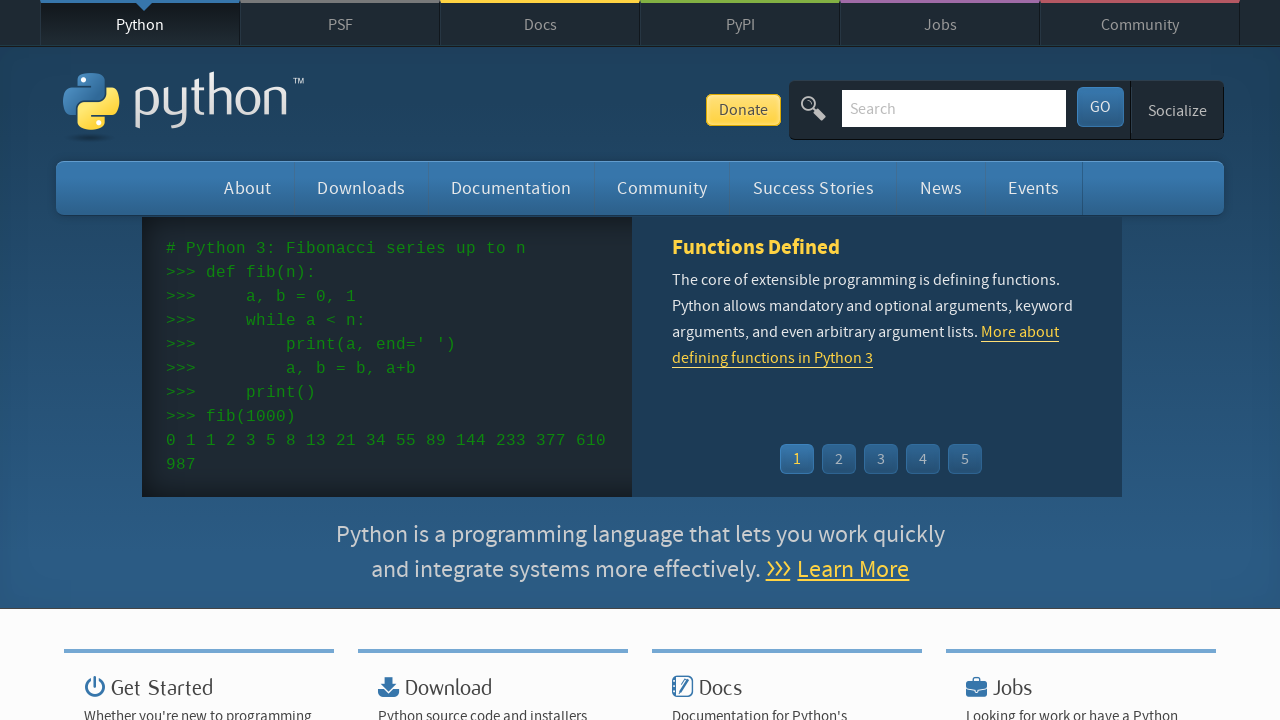